Tests that new todo items are appended to the bottom of the list and count displays correctly

Starting URL: https://demo.playwright.dev/todomvc

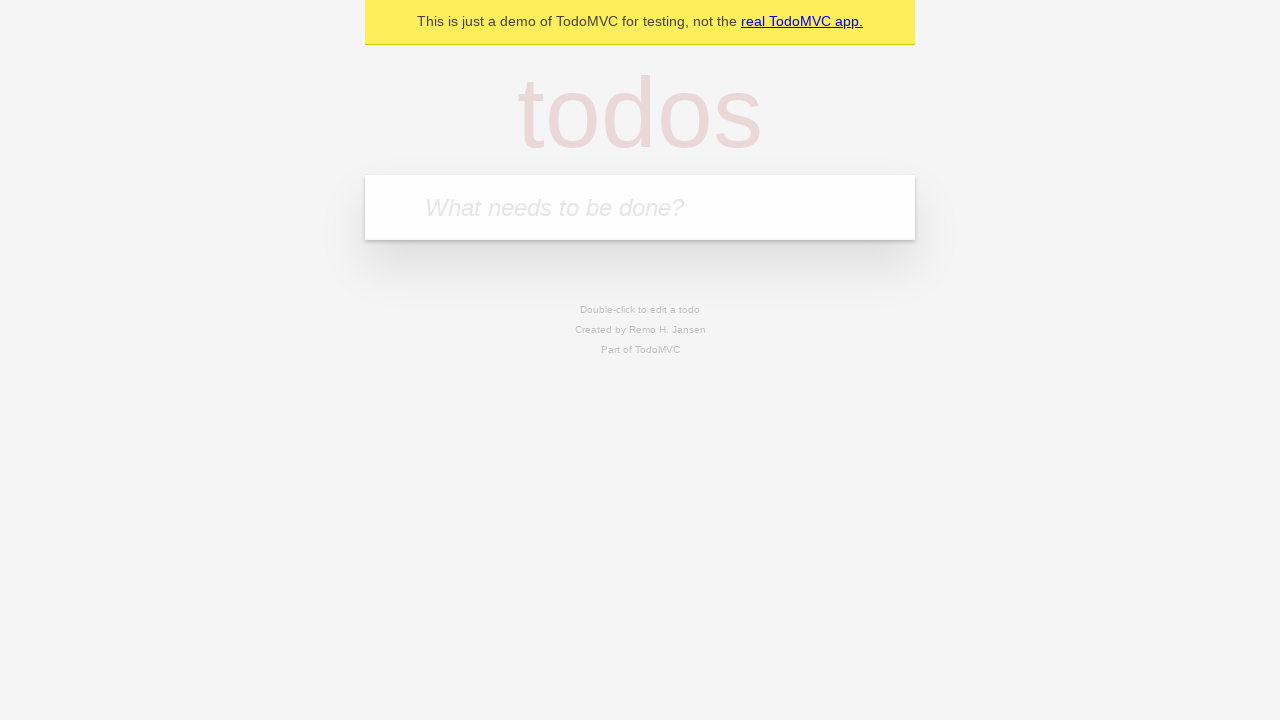

Filled todo input with 'buy some cheese' on internal:attr=[placeholder="What needs to be done?"i]
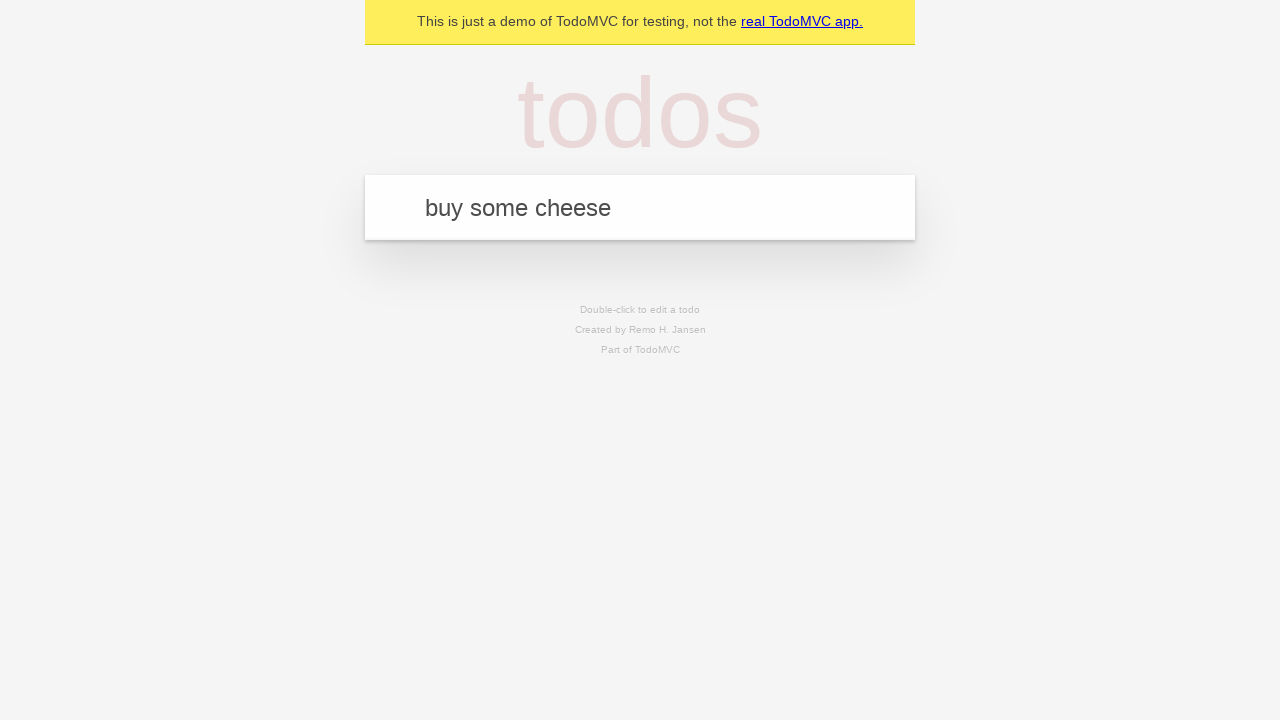

Pressed Enter to add first todo item on internal:attr=[placeholder="What needs to be done?"i]
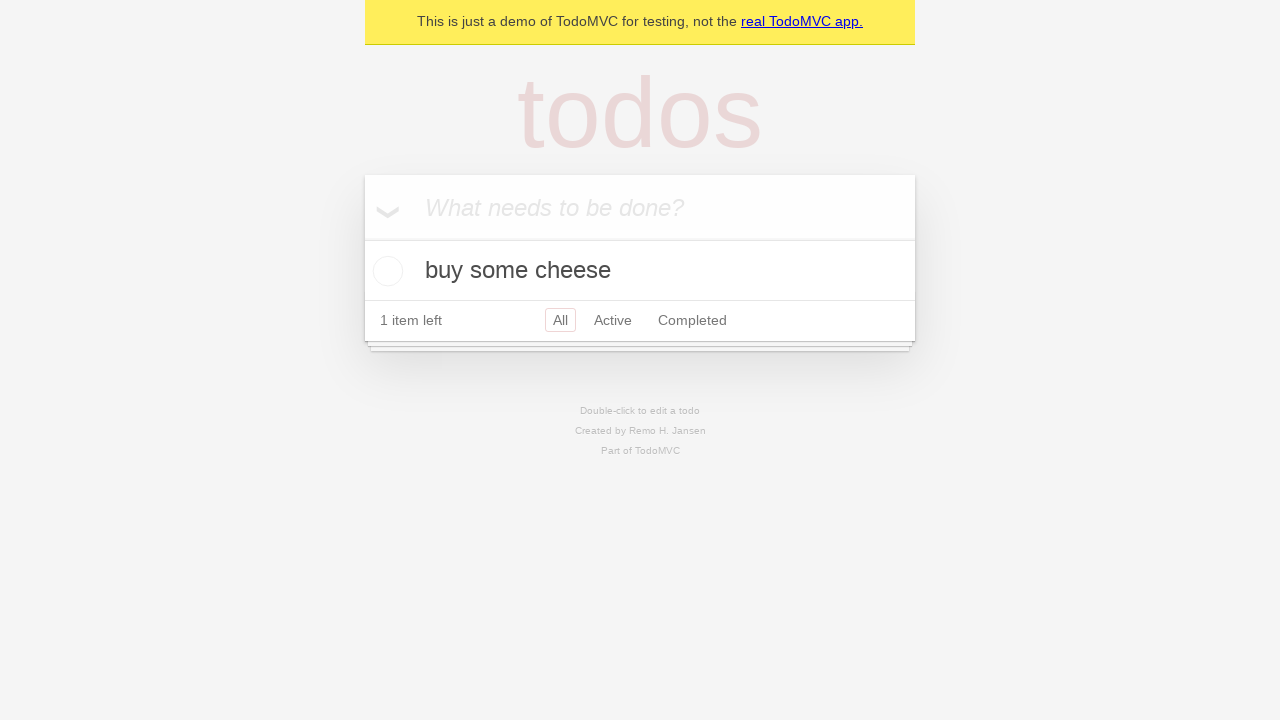

Filled todo input with 'feed the cat' on internal:attr=[placeholder="What needs to be done?"i]
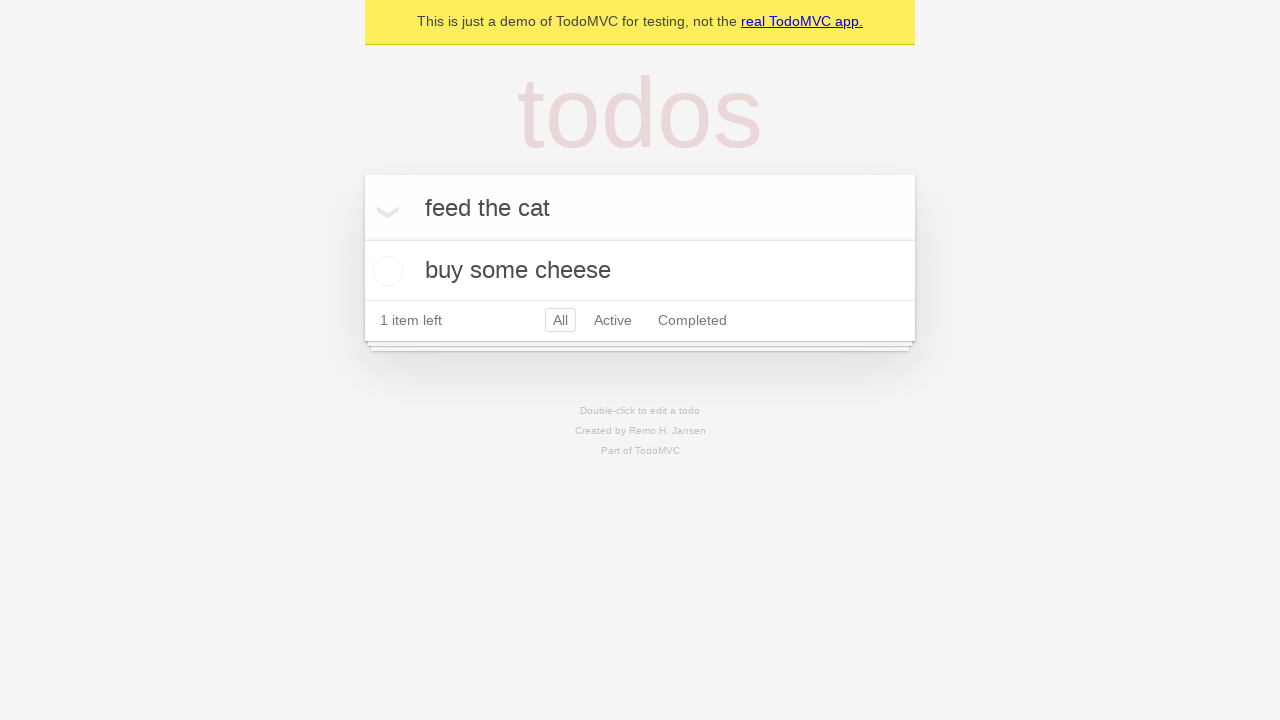

Pressed Enter to add second todo item on internal:attr=[placeholder="What needs to be done?"i]
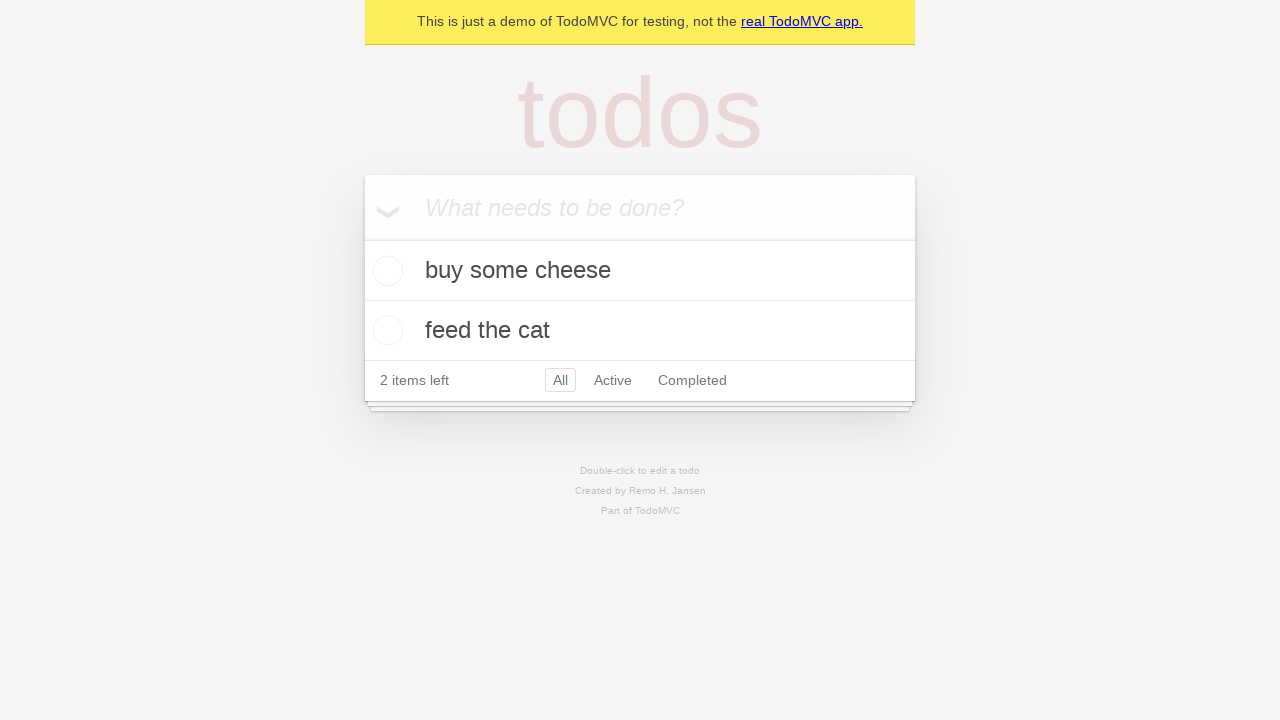

Filled todo input with 'book a doctors appointment' on internal:attr=[placeholder="What needs to be done?"i]
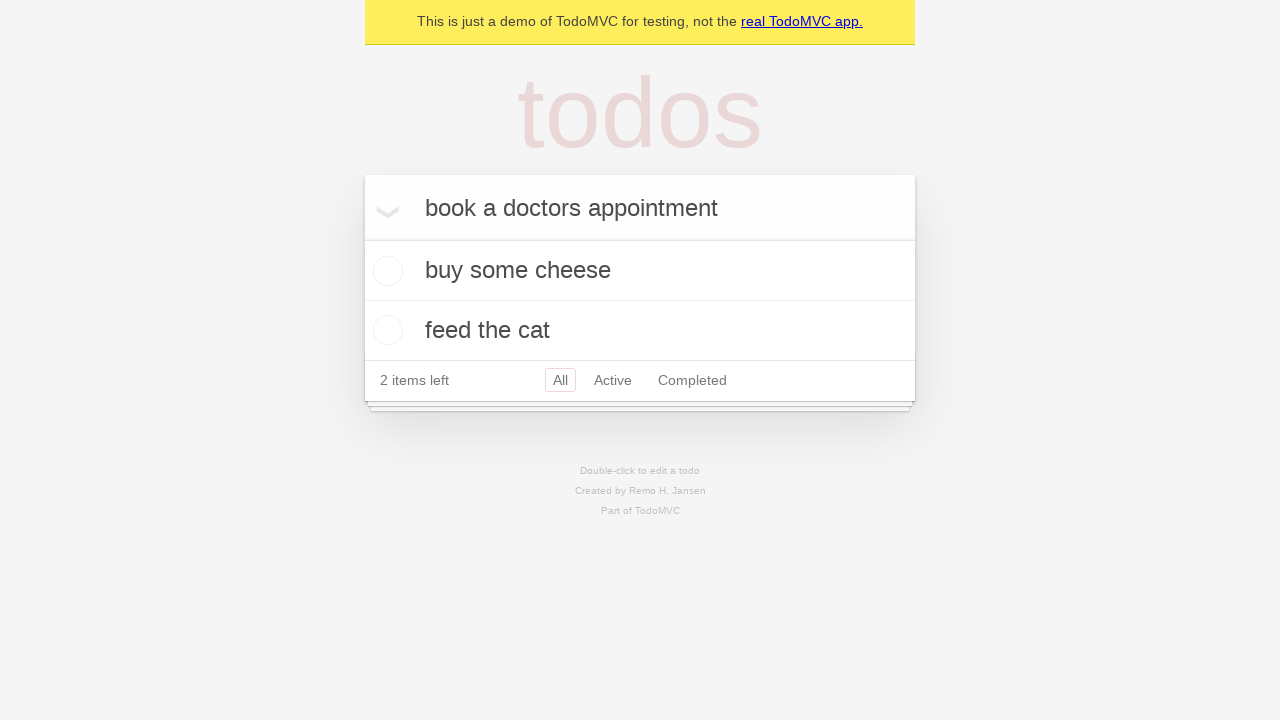

Pressed Enter to add third todo item on internal:attr=[placeholder="What needs to be done?"i]
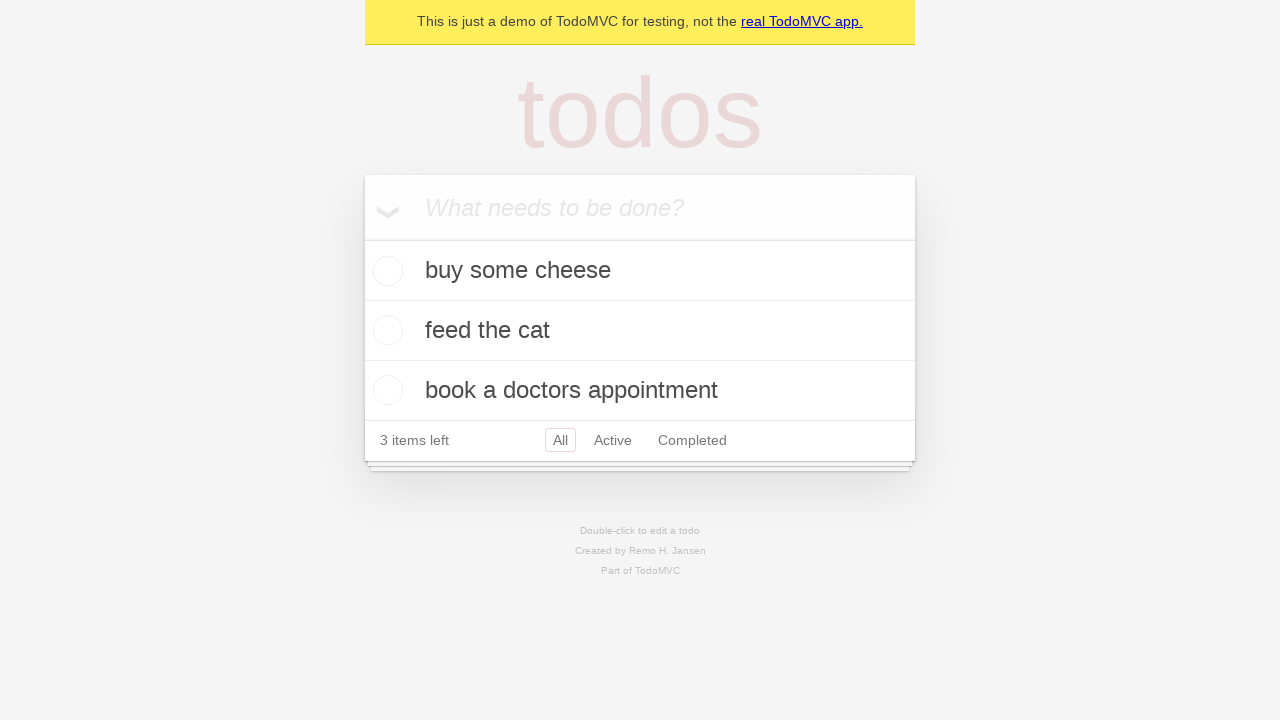

Verified all 3 todo items were added and count displays correctly
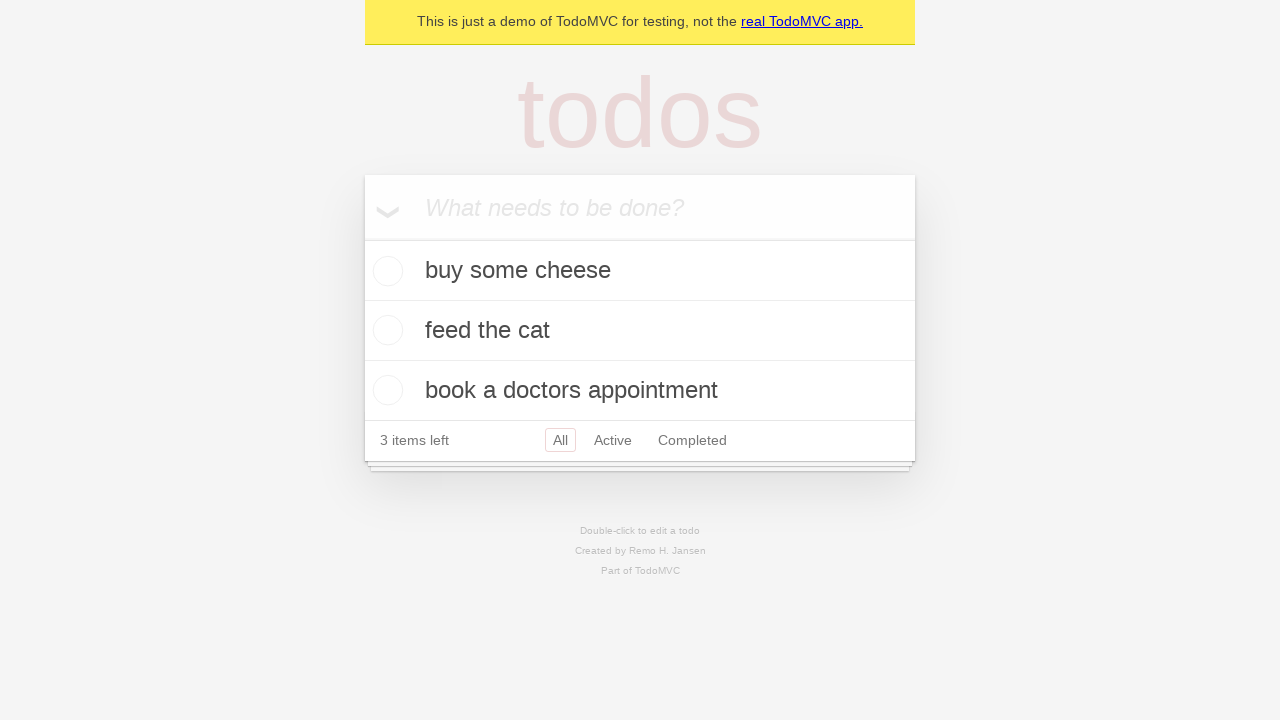

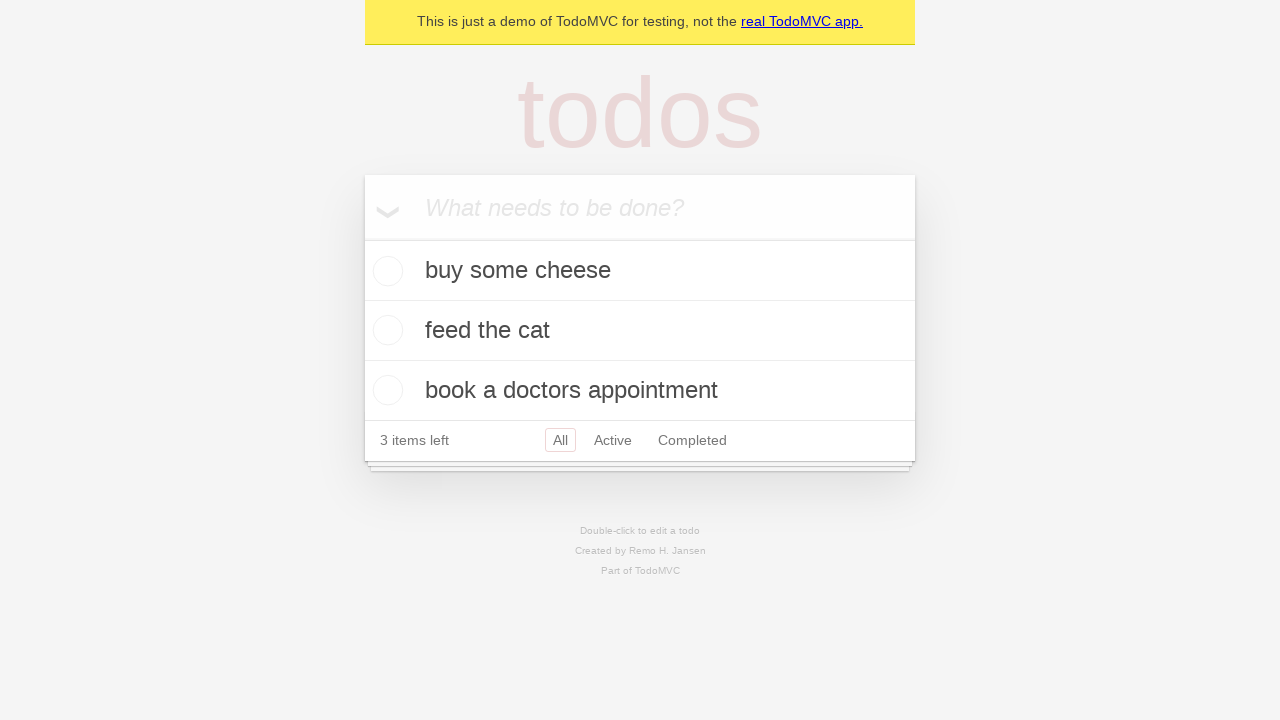